Tests checkbox functionality by verifying initial state, clicking to check, and clicking again to uncheck a checkbox

Starting URL: https://rahulshettyacademy.com/AutomationPractice/

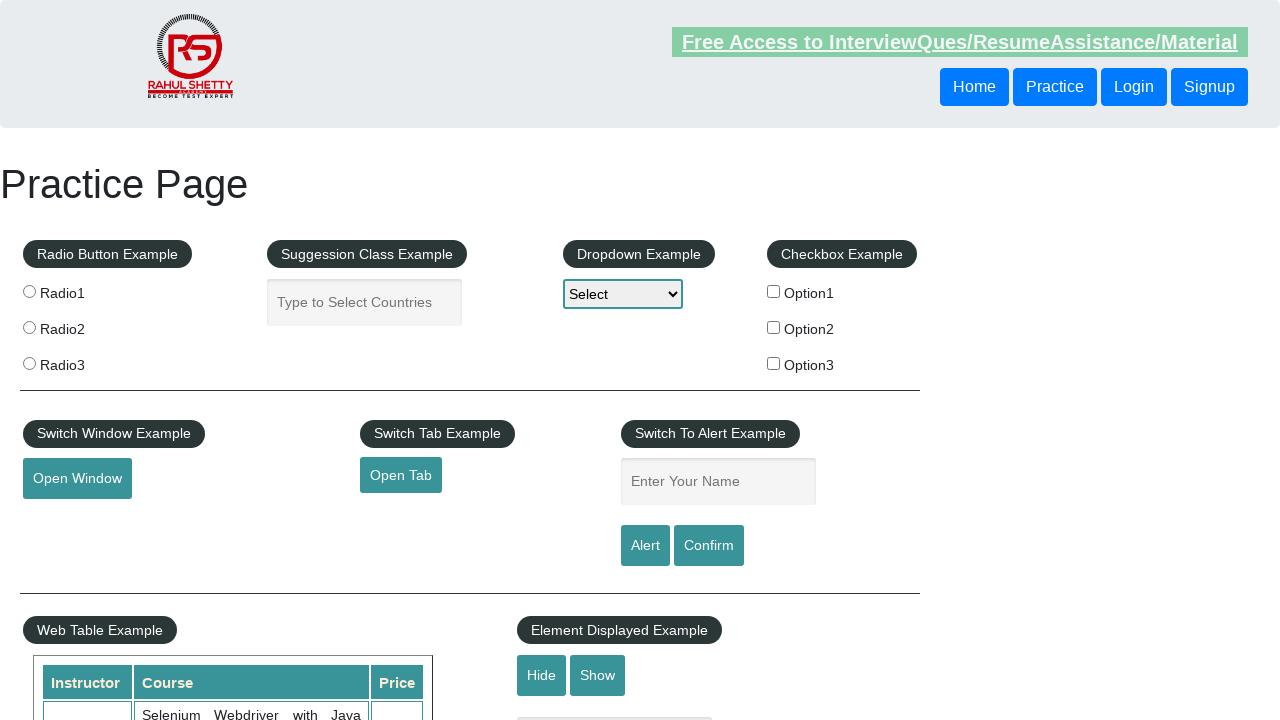

Verified checkbox #checkBoxOption1 is initially unchecked
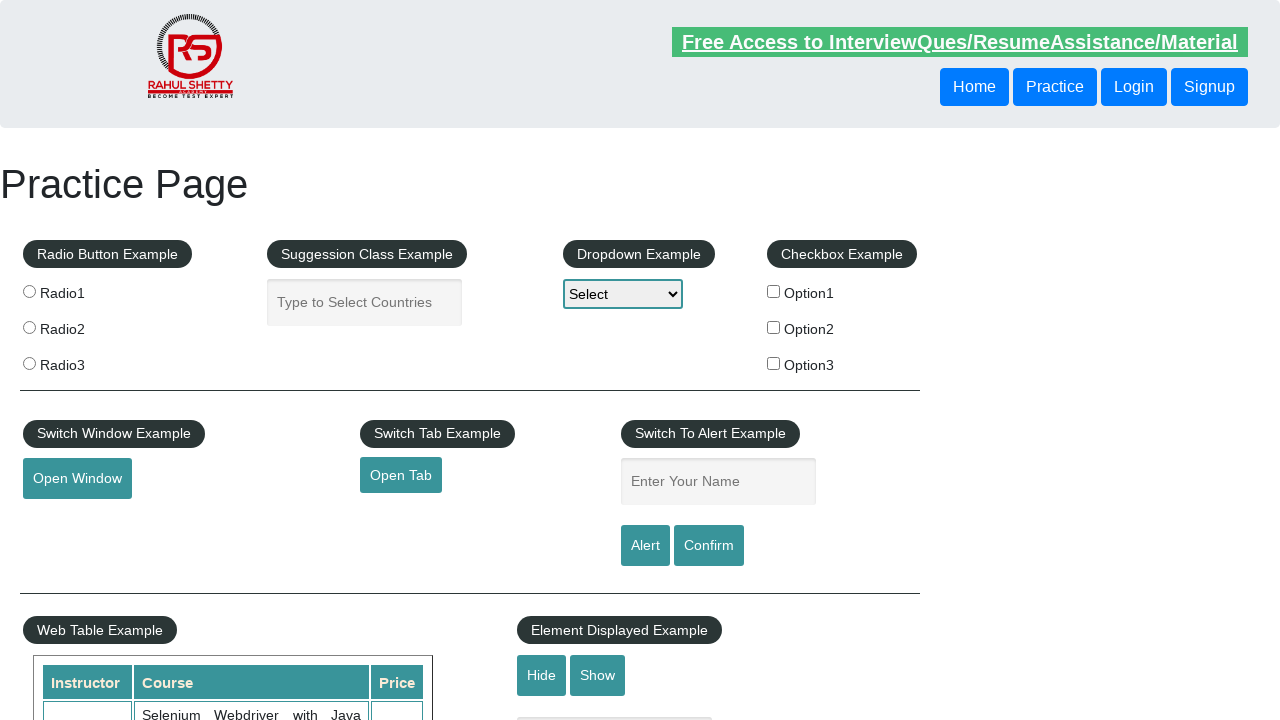

Clicked checkbox #checkBoxOption1 to check it at (774, 291) on #checkBoxOption1
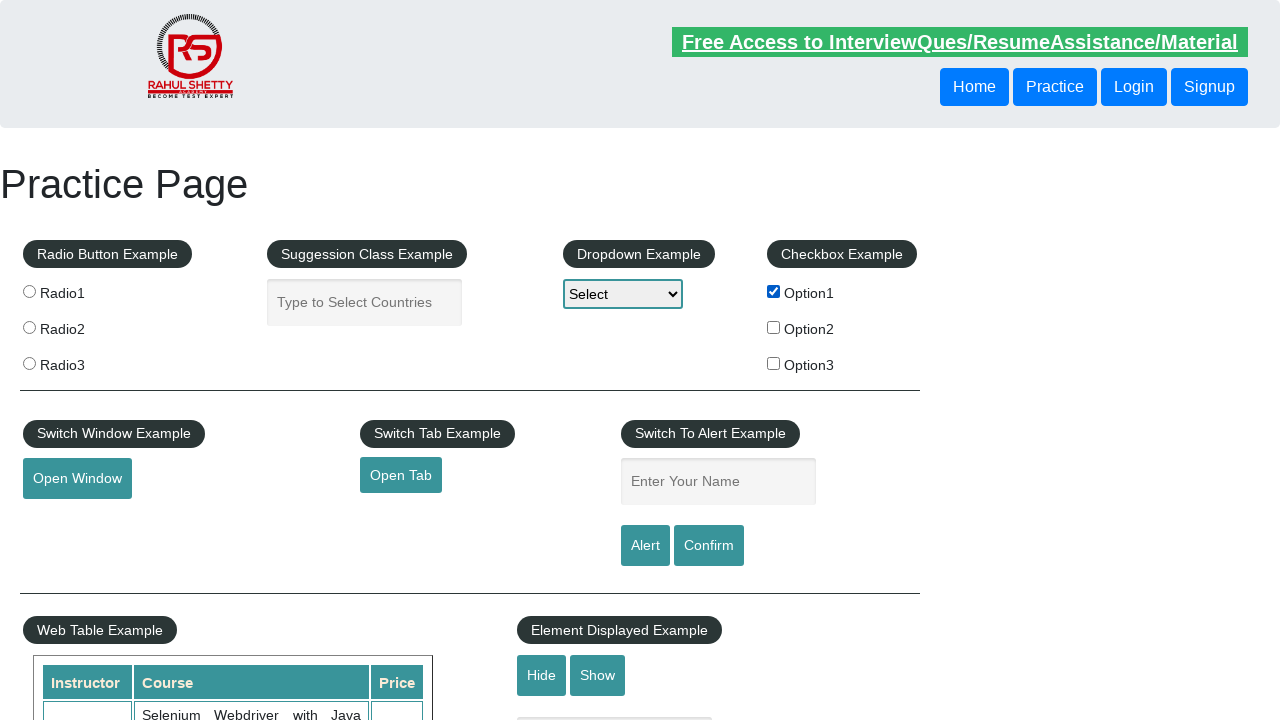

Verified checkbox #checkBoxOption1 is now checked
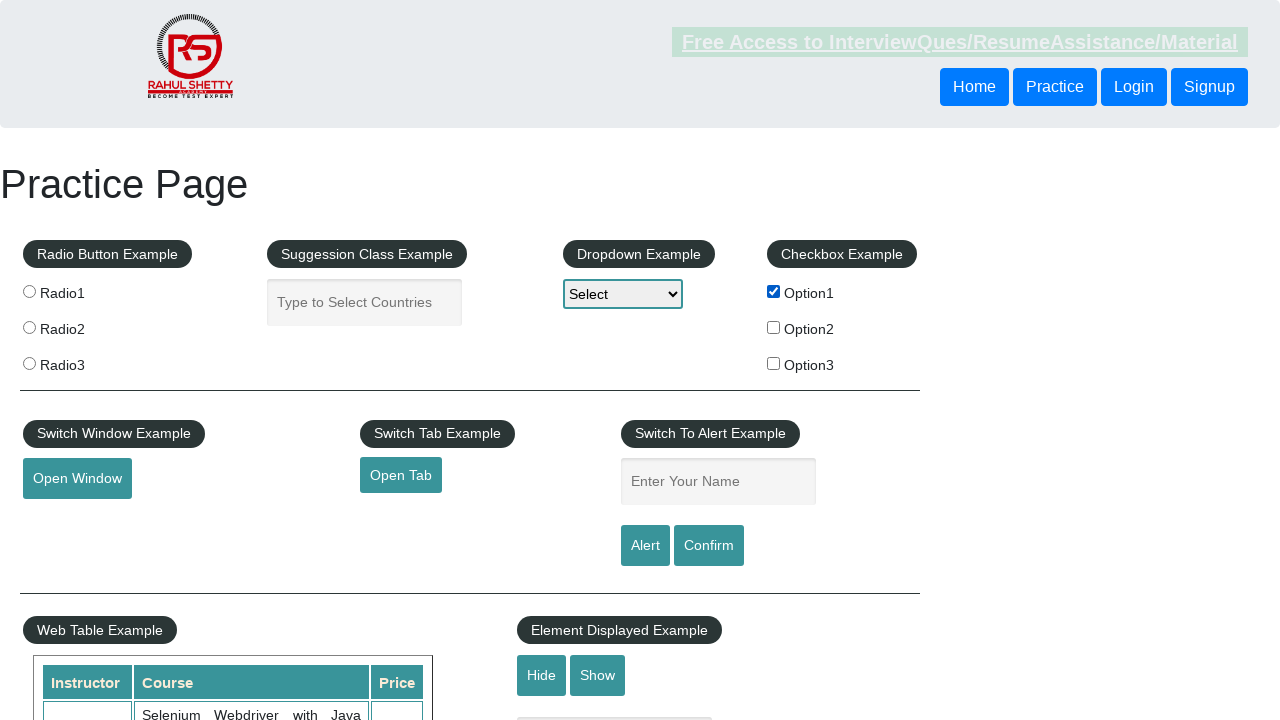

Clicked checkbox #checkBoxOption1 to uncheck it at (774, 291) on #checkBoxOption1
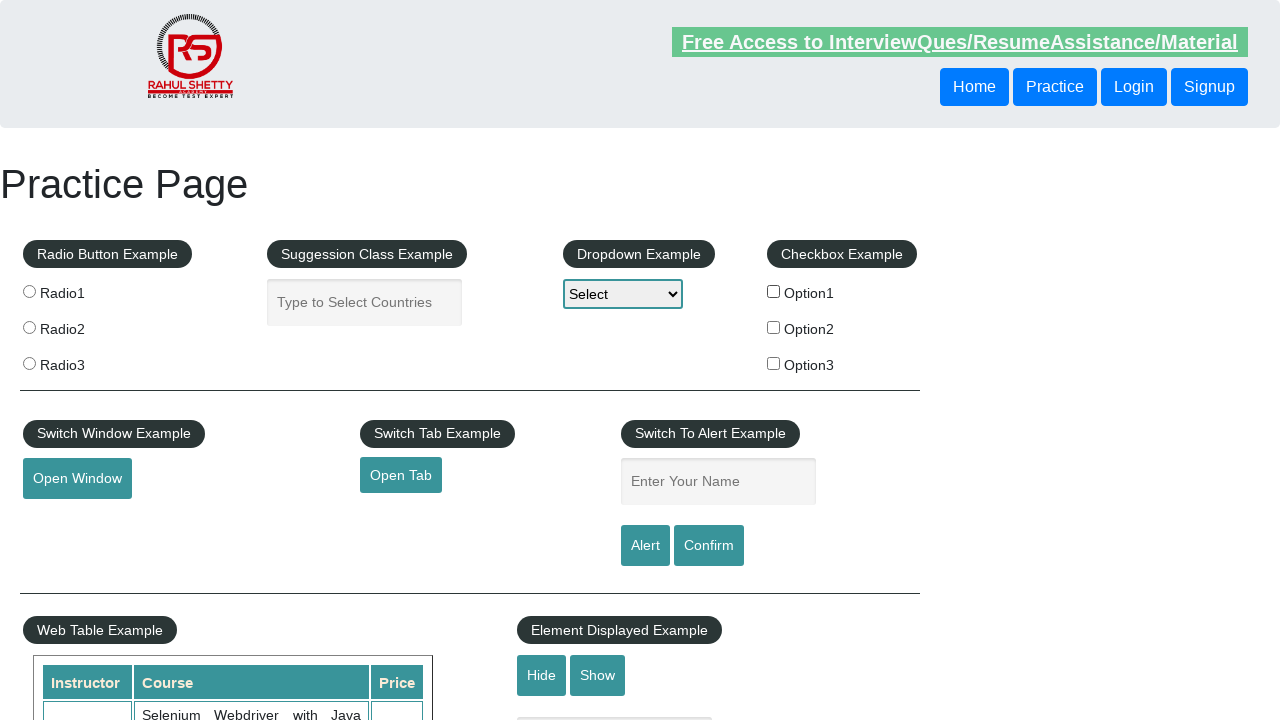

Verified checkbox #checkBoxOption1 is unchecked again
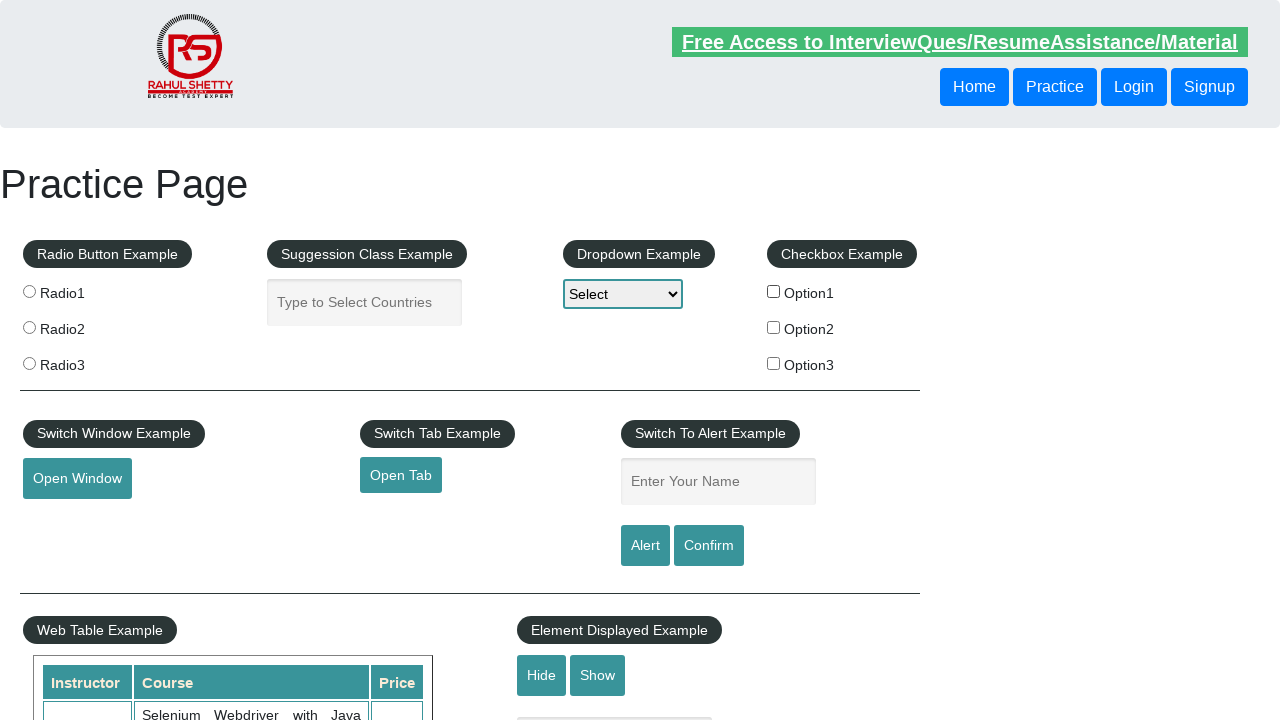

Counted total checkboxes in checkbox-example section: 3
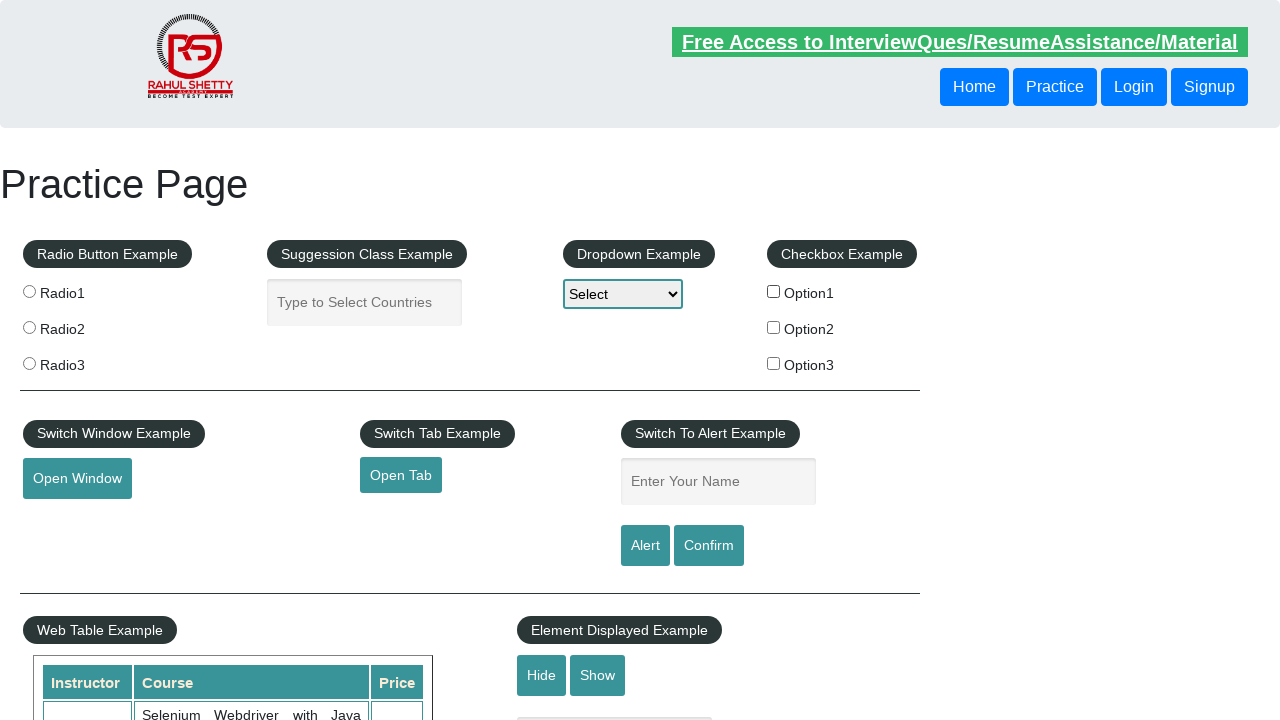

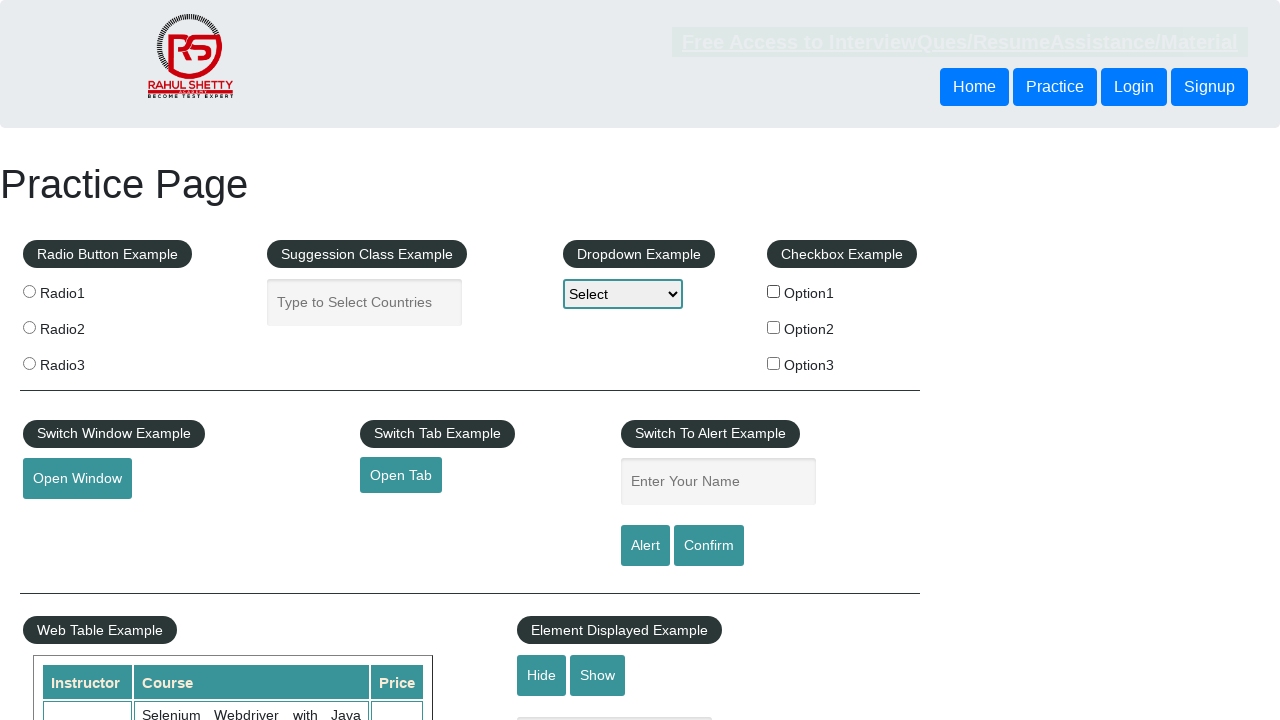